Tests text box form by filling in user details (name, email, addresses) and verifying the output displays the entered information

Starting URL: https://demoqa.com/text-box

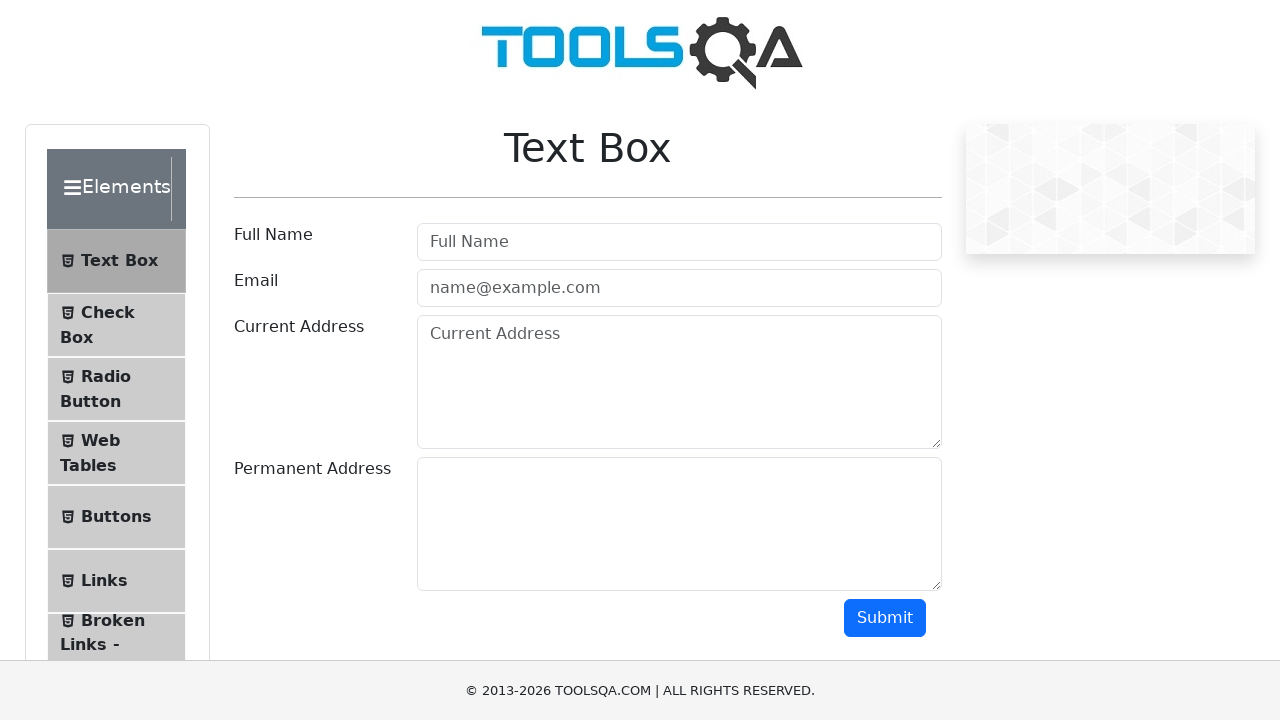

Filled userName field with 'Pavan' on #userName
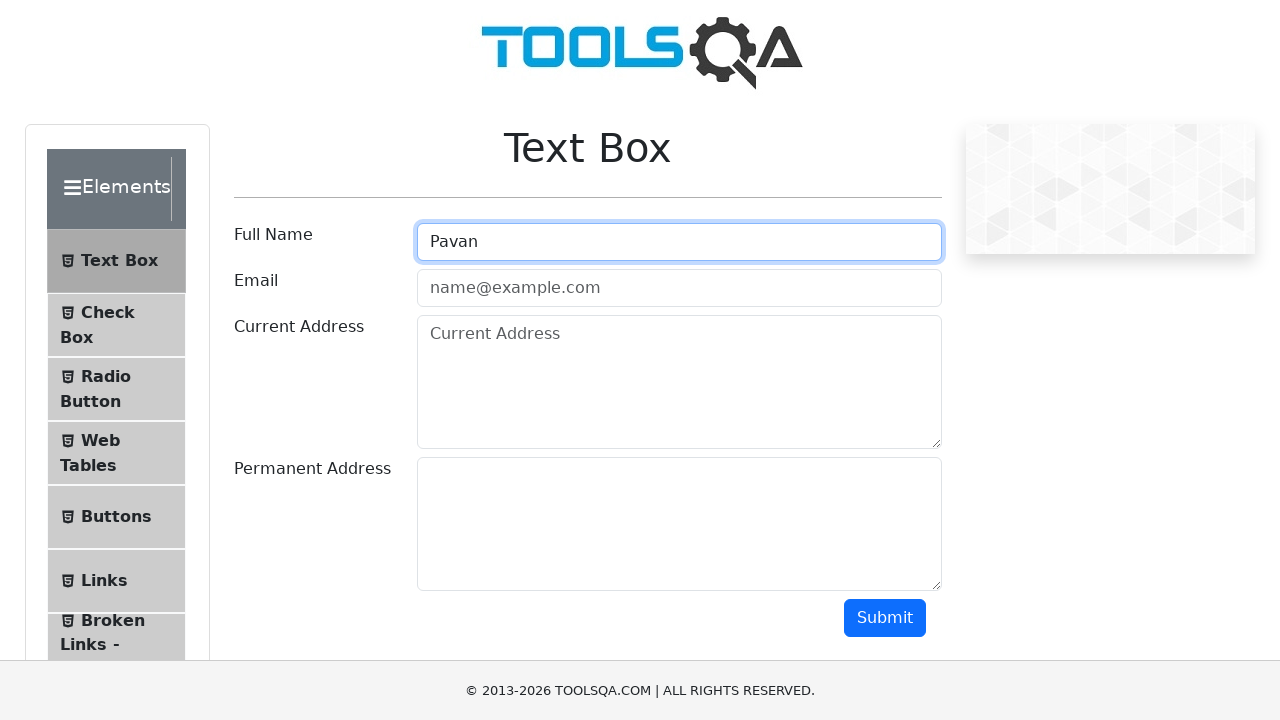

Filled userEmail field with 'Pavan@dispostable.com' on #userEmail
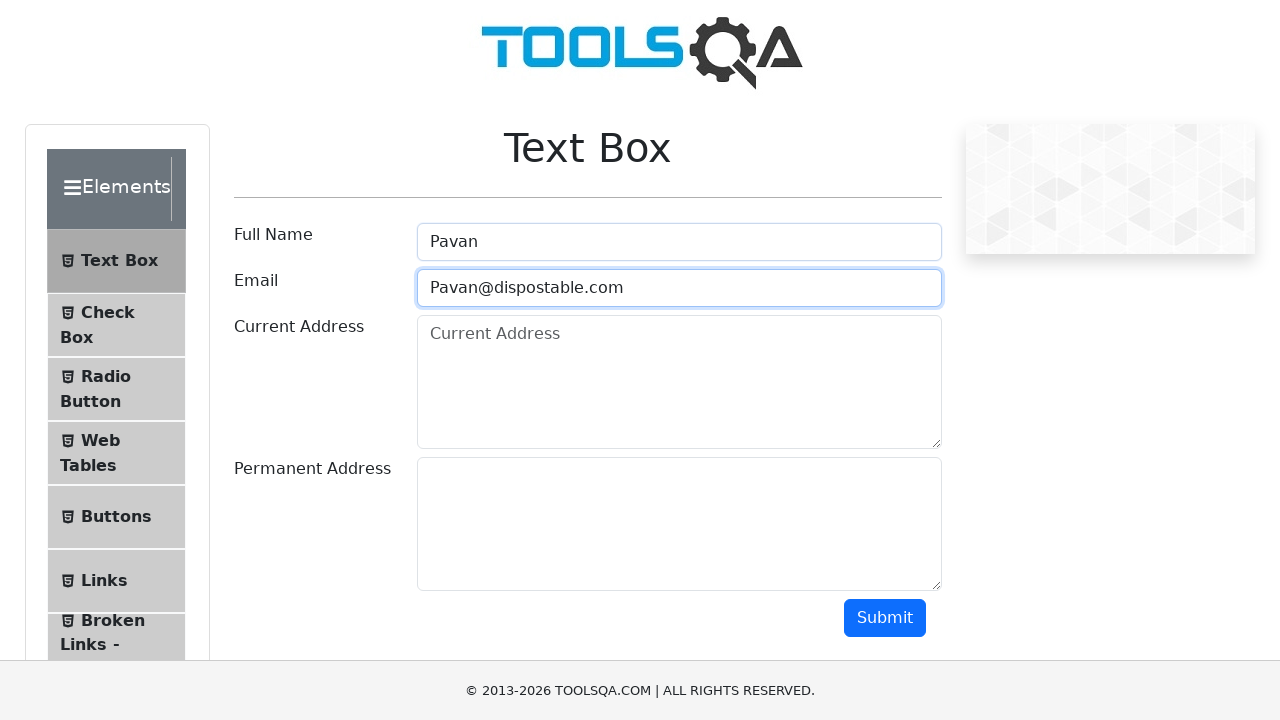

Filled currentAddress field with '2-4, Bangalore, 560068' on #currentAddress
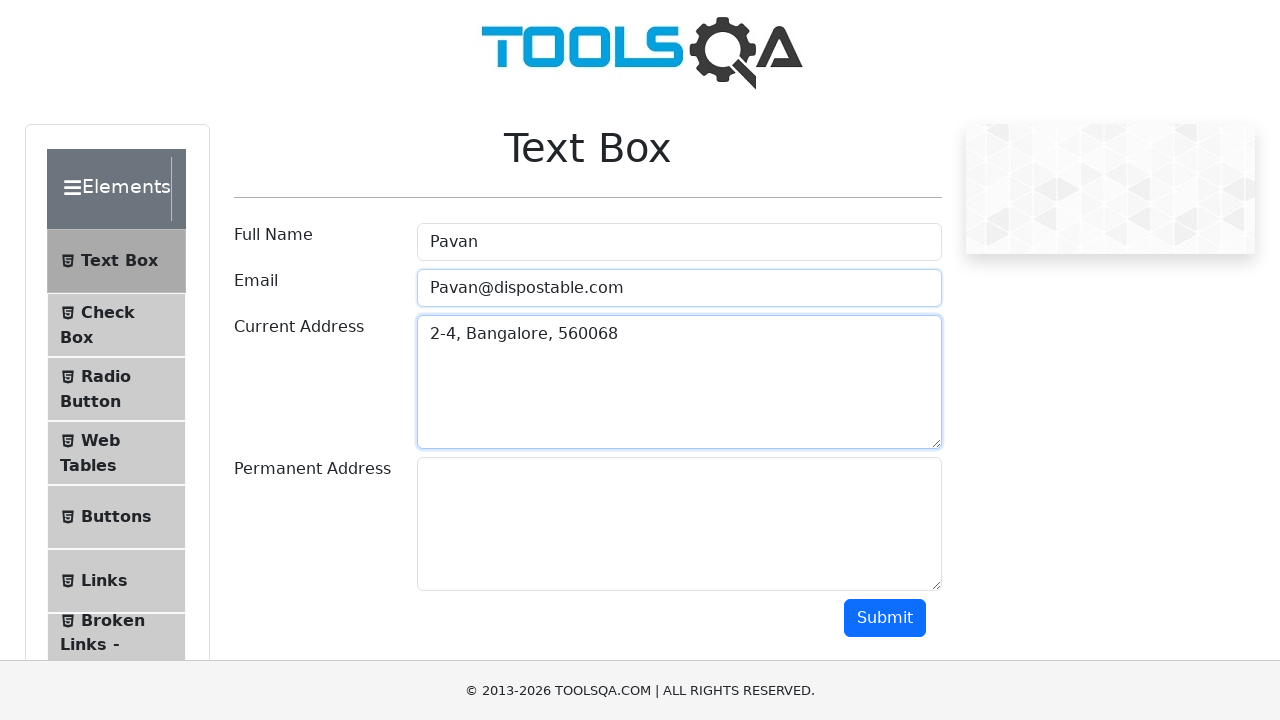

Filled permanentAddress field with '2-4, Hyderabad, 568829' on #permanentAddress
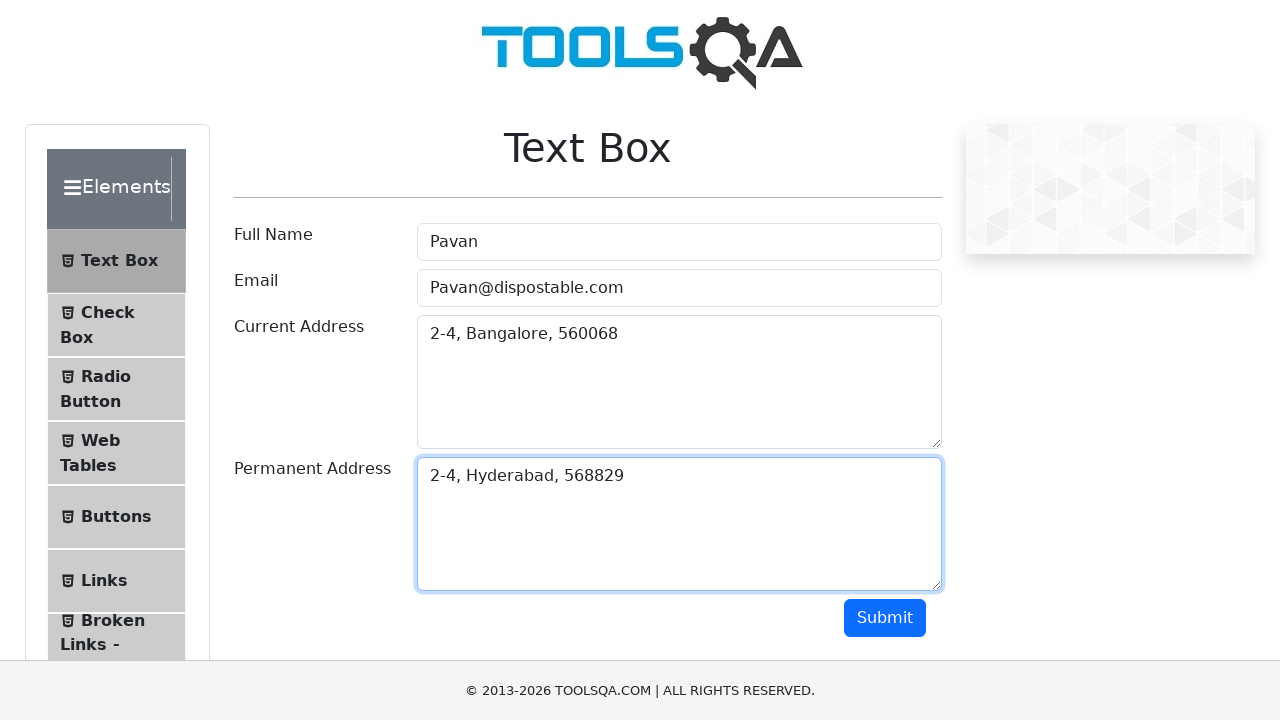

Clicked submit button to submit text box form at (885, 618) on #submit
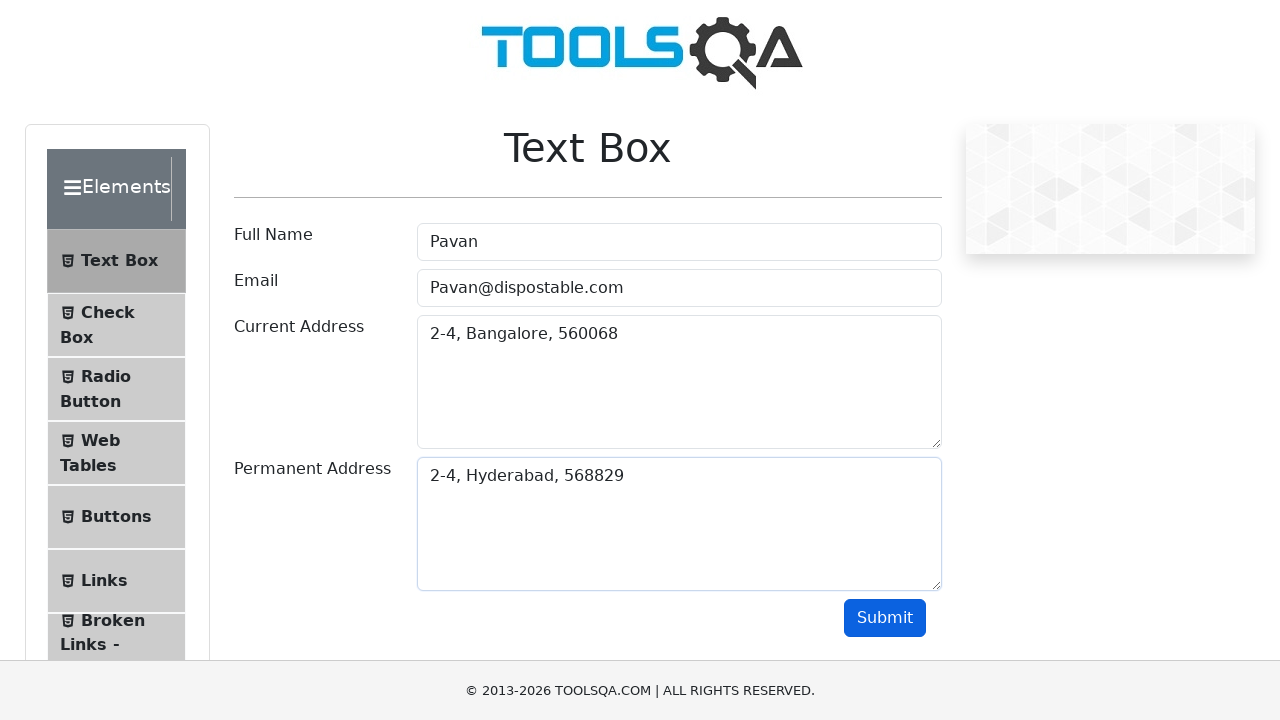

Output section appeared, form submission verified
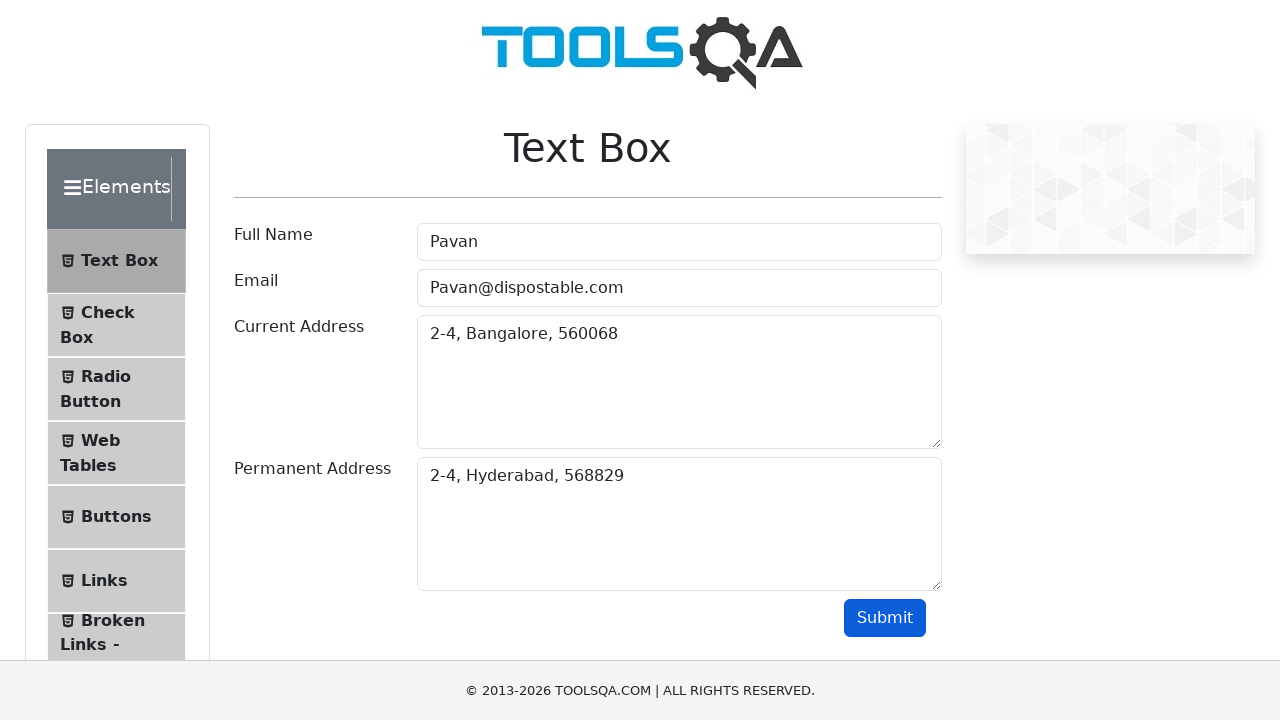

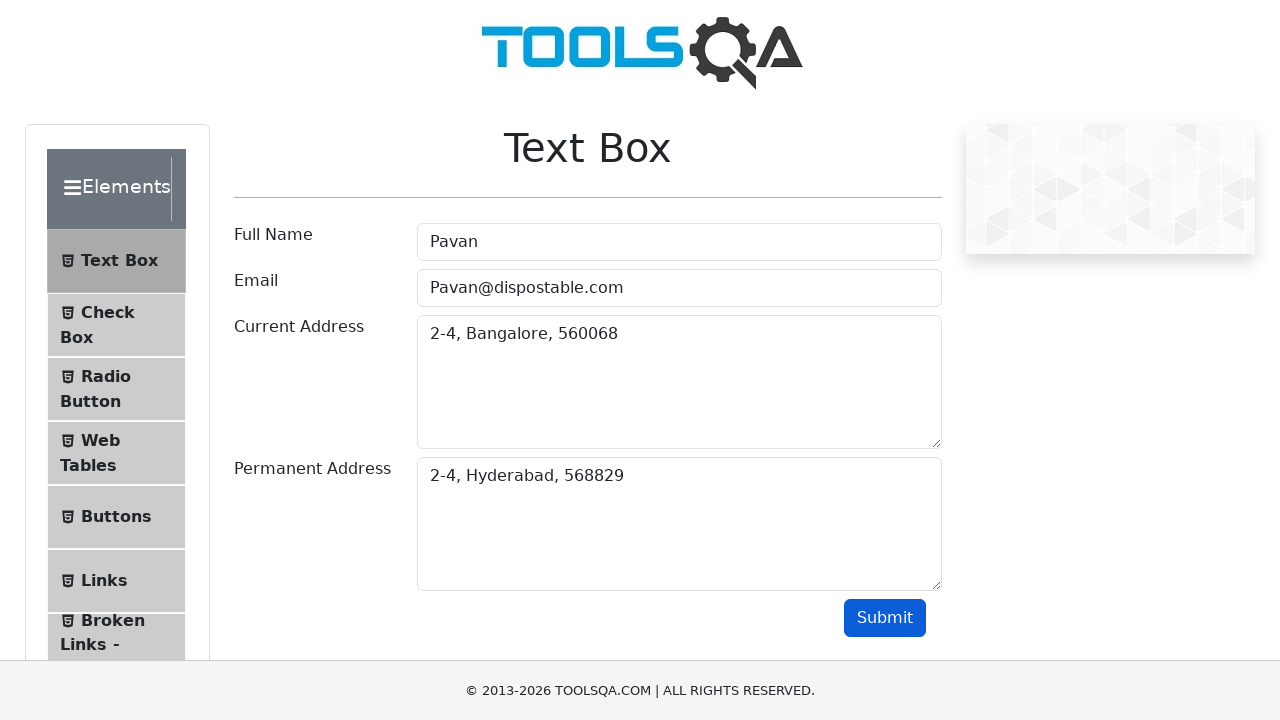